Tests various button properties and interactions on a UI testing practice page, including clicking buttons, checking if buttons are enabled, and getting button locations and sizes

Starting URL: https://leafground.com/button.xhtml

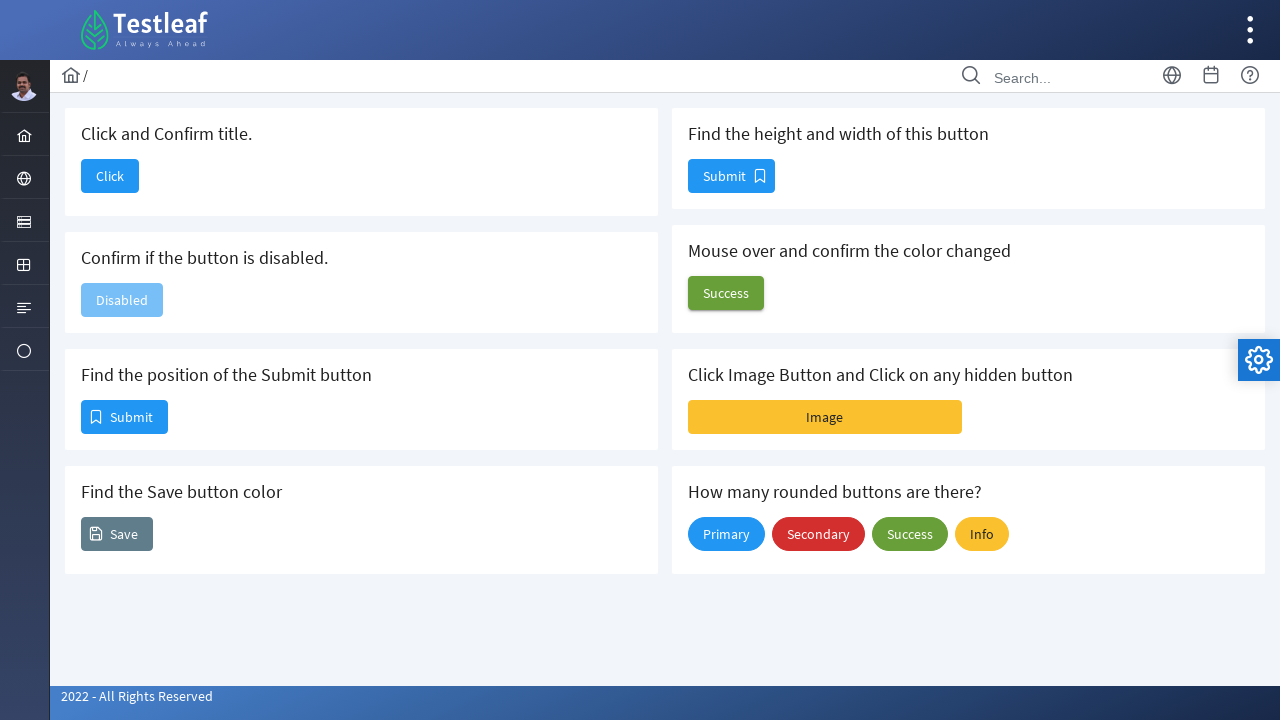

Clicked the first button on the page at (110, 176) on xpath=(//span[@class='ui-button-text ui-c'])[1]
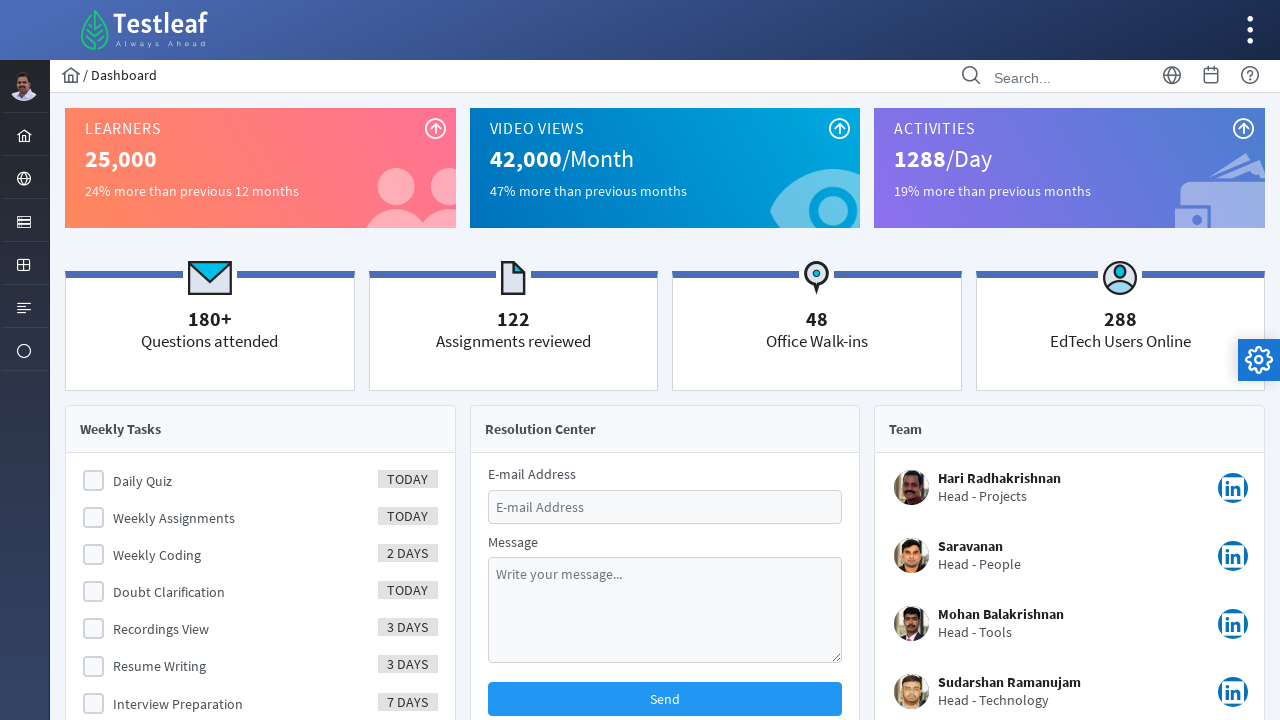

Retrieved breadcrumb text to verify navigation
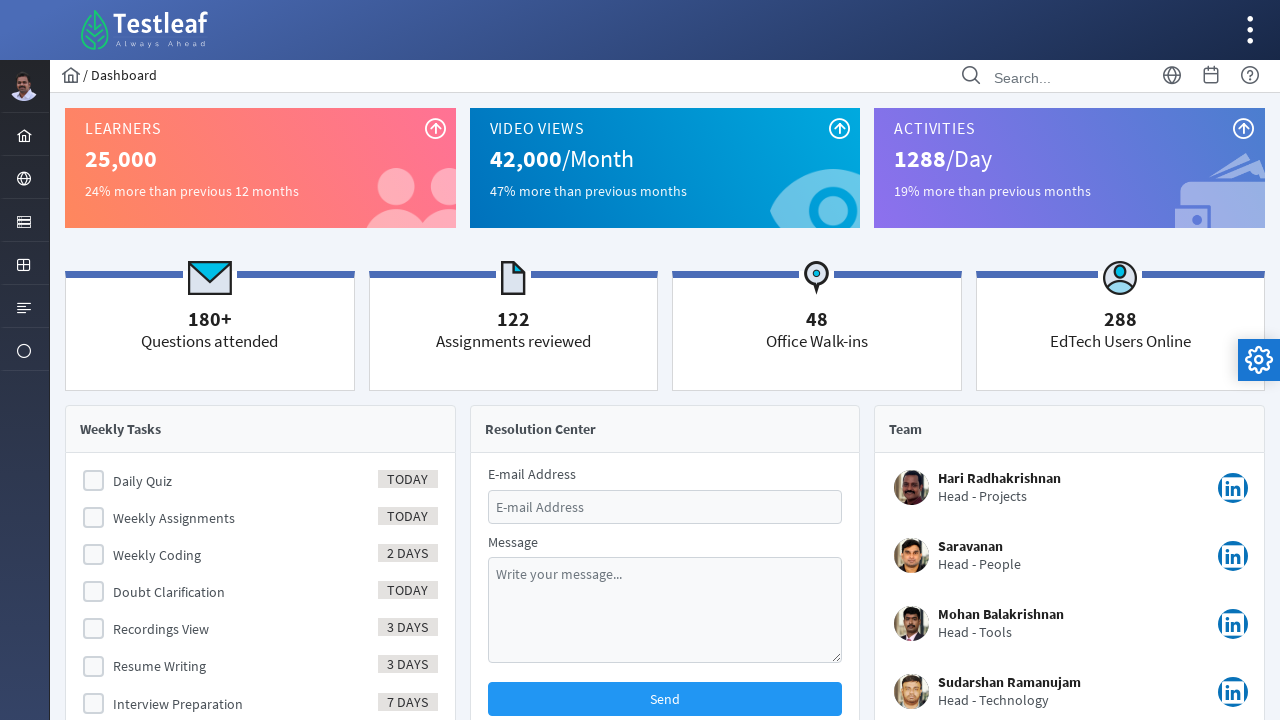

Navigated back to button page
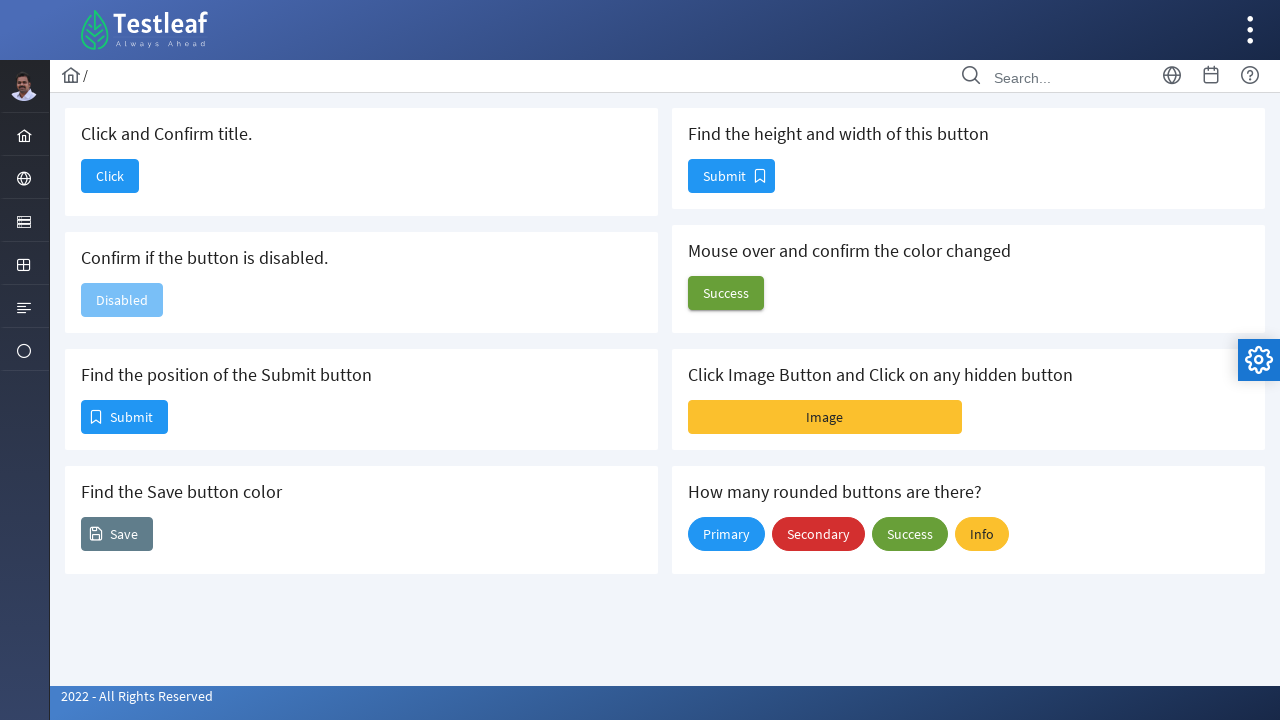

Checked if button with ID j_idt88:j_idt92 is enabled
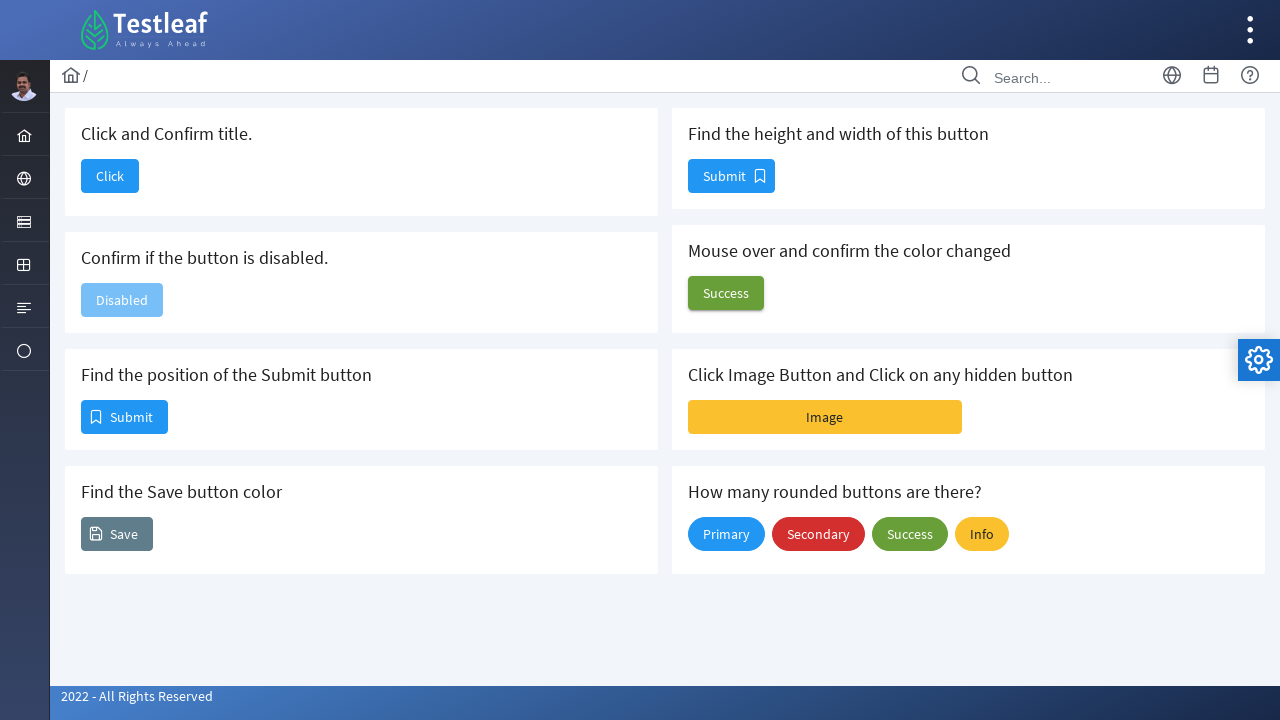

Retrieved bounding box location of the third button
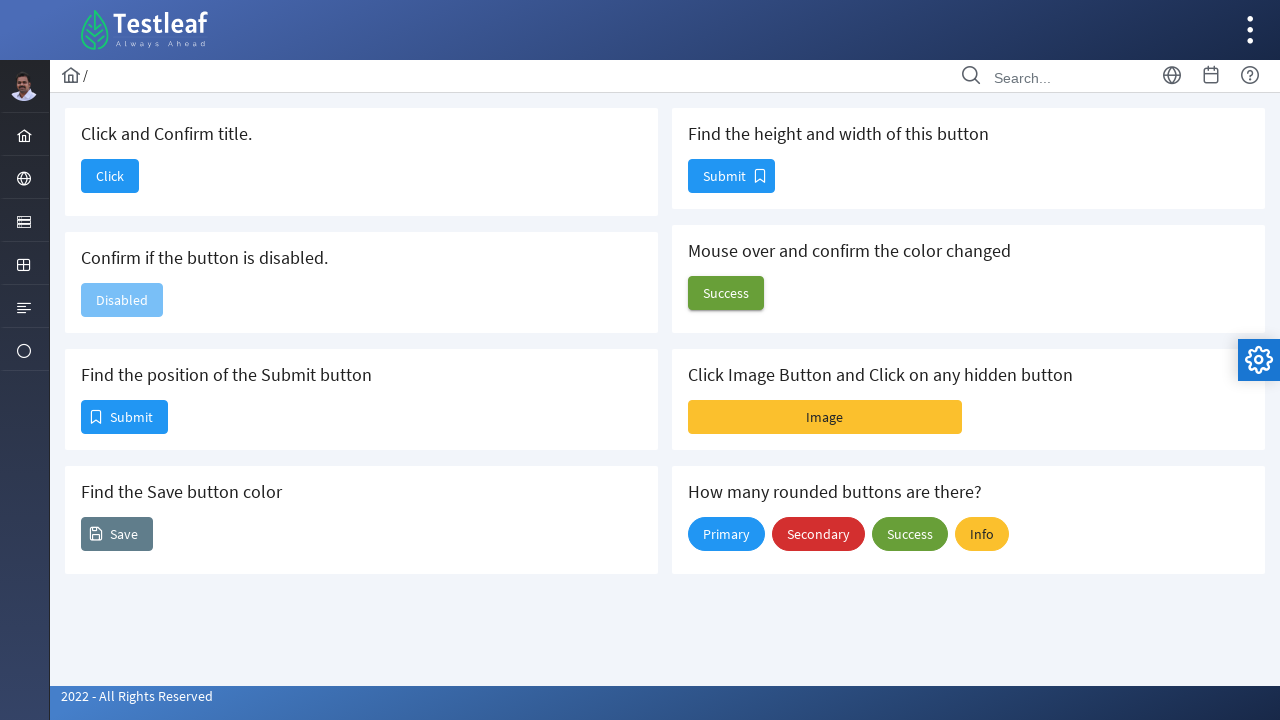

Retrieved background color CSS value of save button
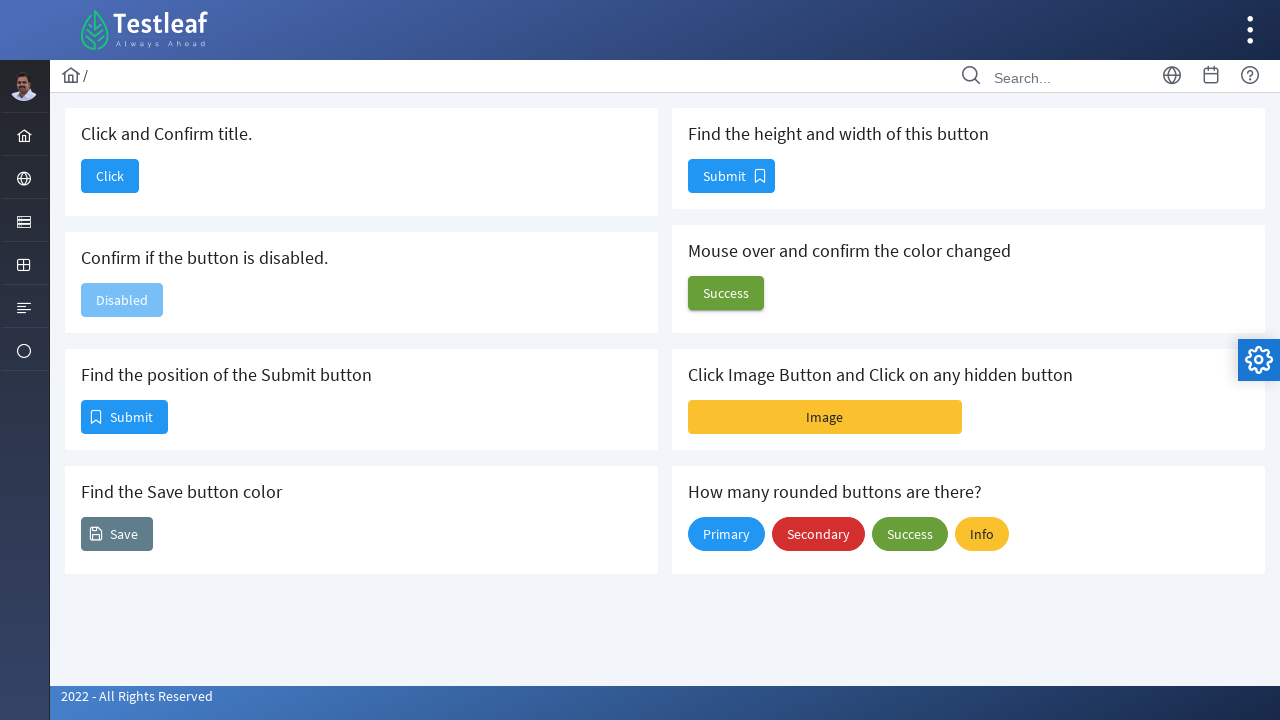

Retrieved bounding box size of the fifth button
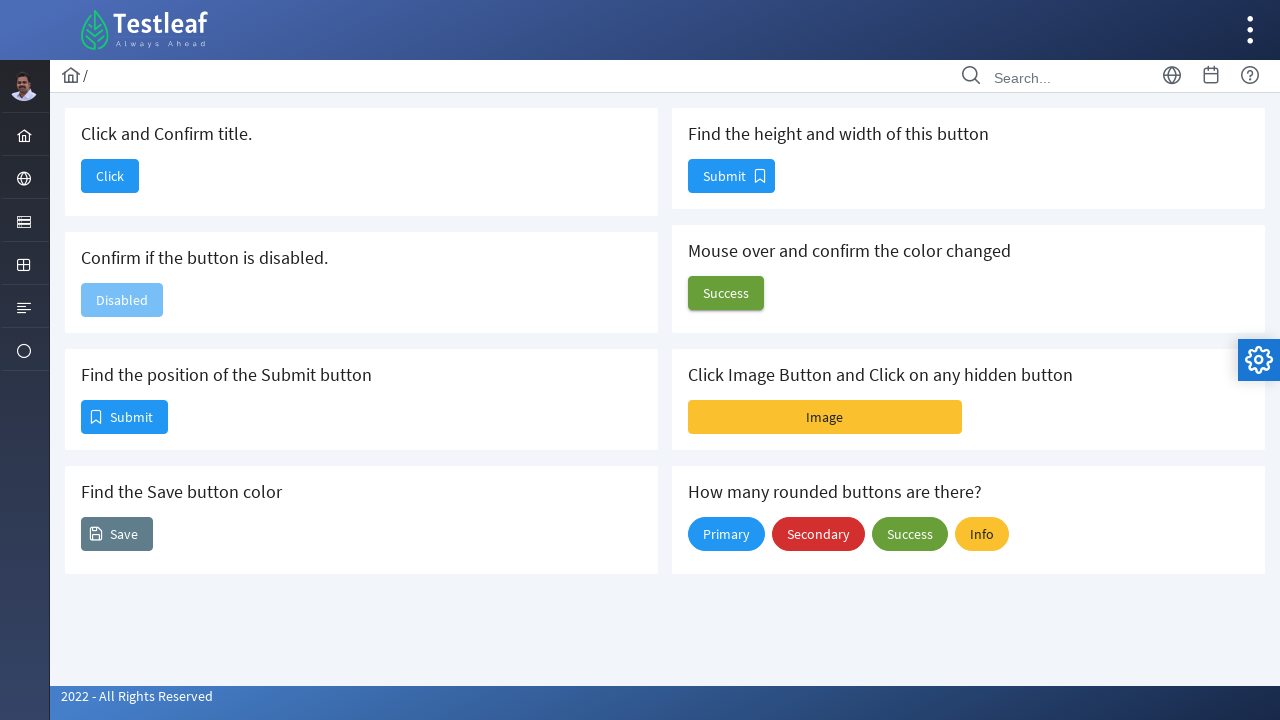

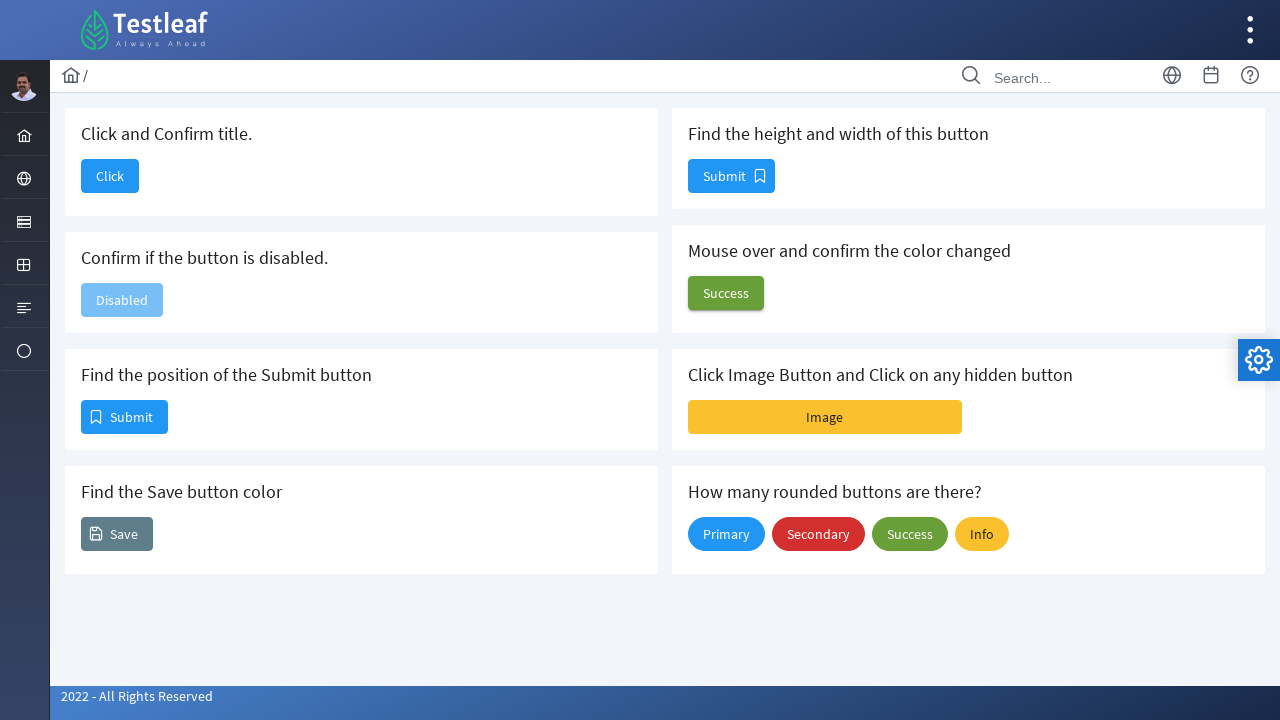